Tests the Disappearing Elements page by clicking the Portfolio link and verifying it navigates to a Not Found page

Starting URL: http://the-internet.herokuapp.com/

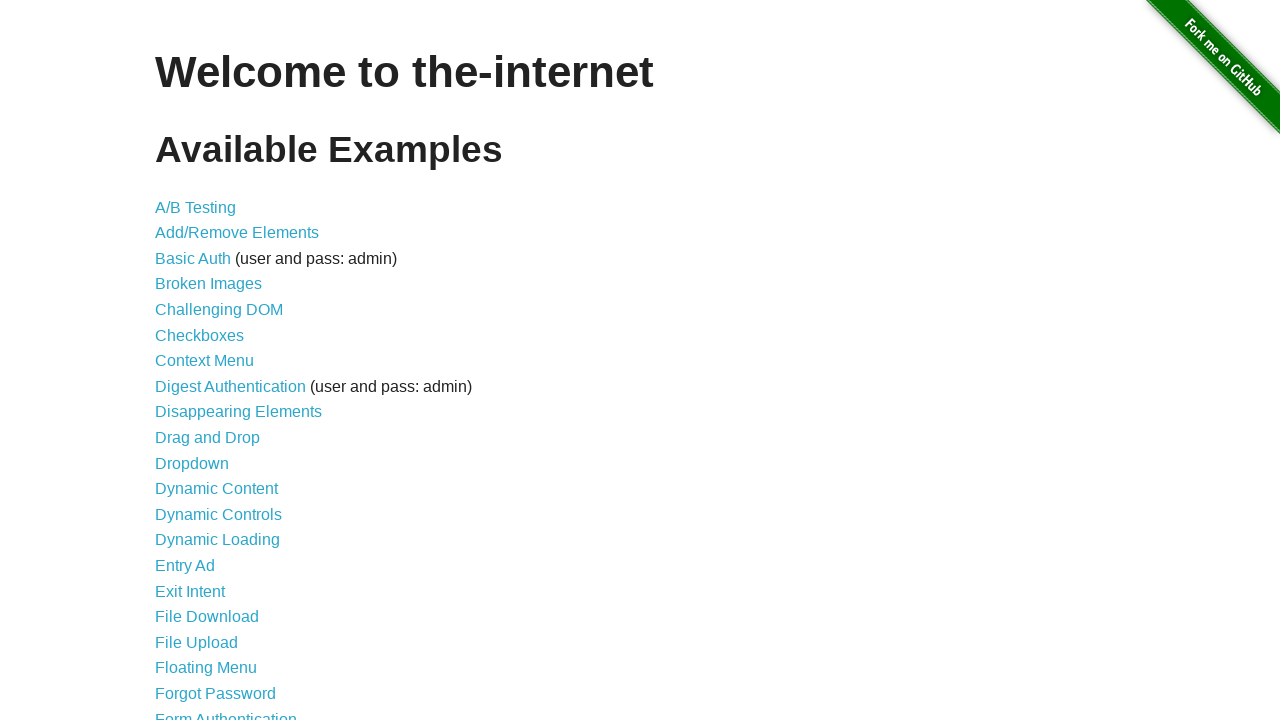

Clicked Disappearing Elements link at (238, 412) on text=Disappearing Elements
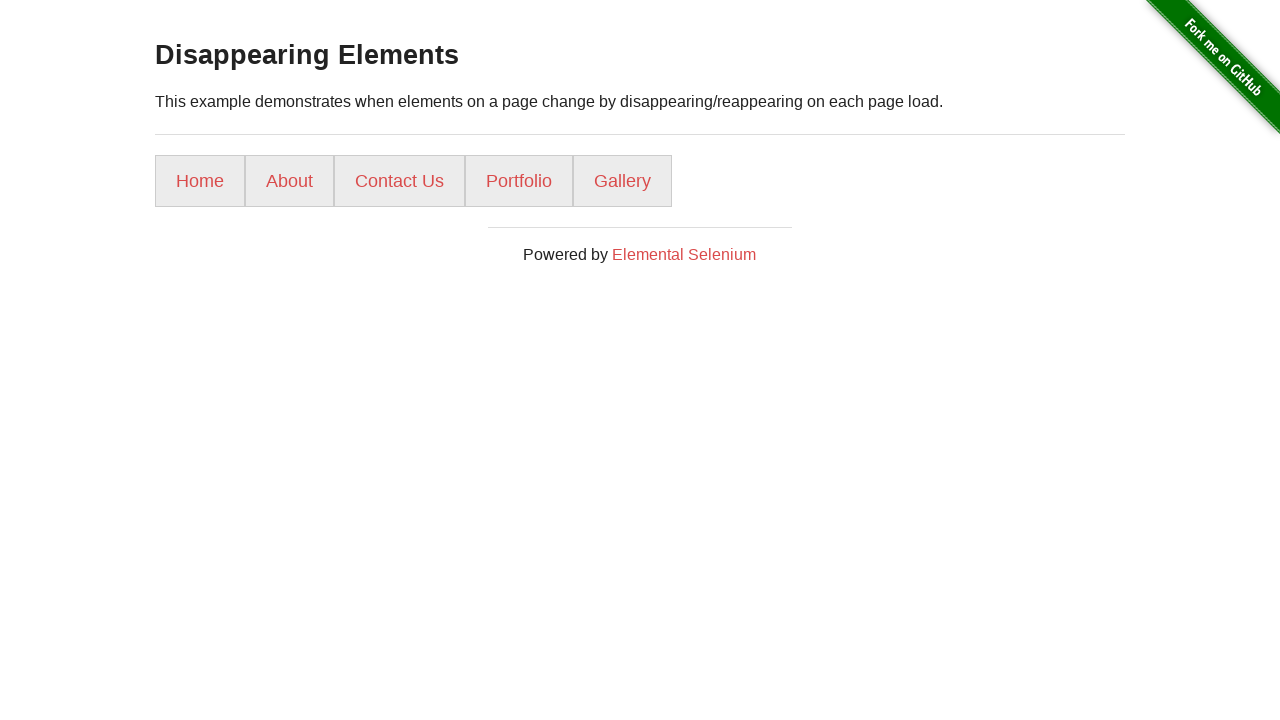

Disappearing Elements page loaded
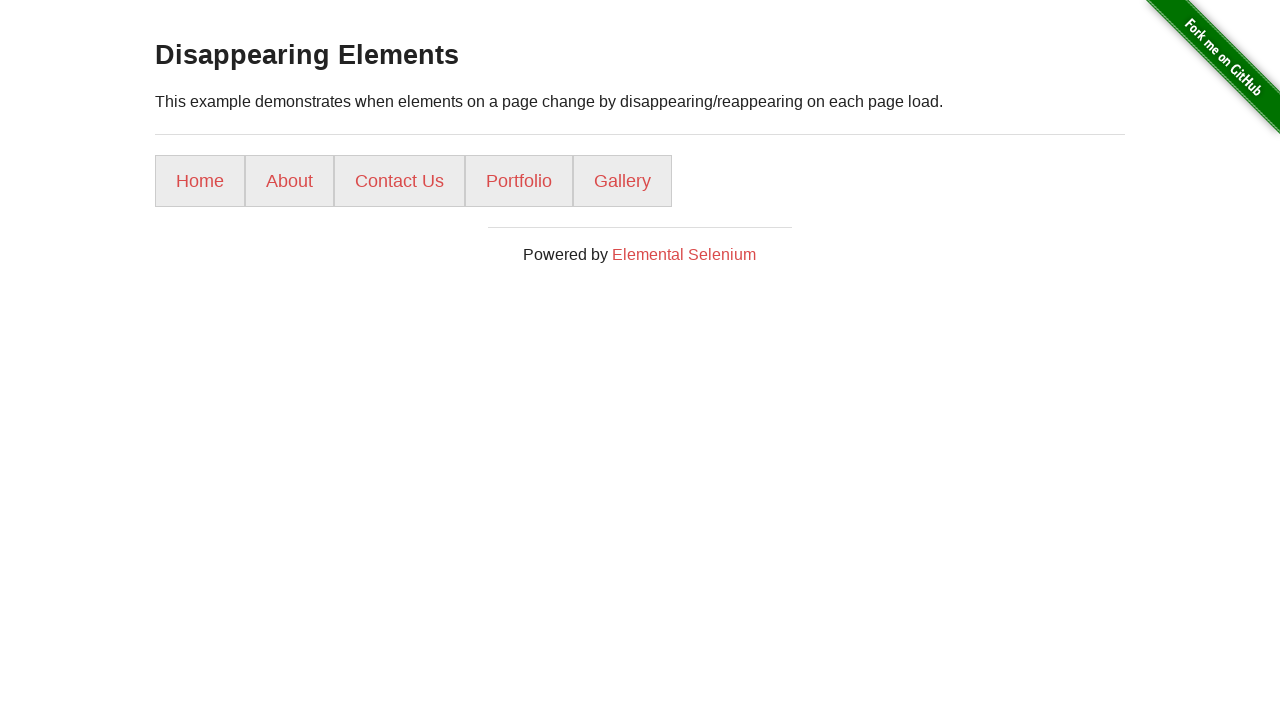

Verified page heading is 'Disappearing Elements'
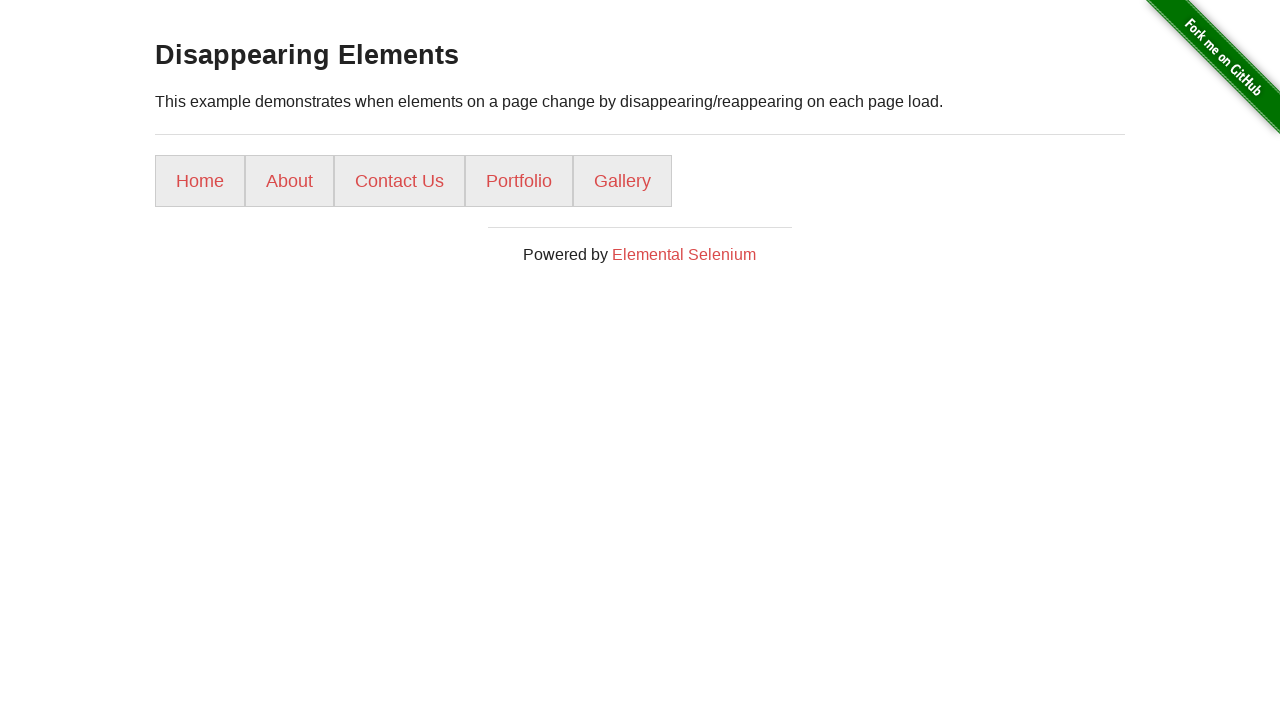

Clicked Portfolio link at (519, 181) on text=Portfolio
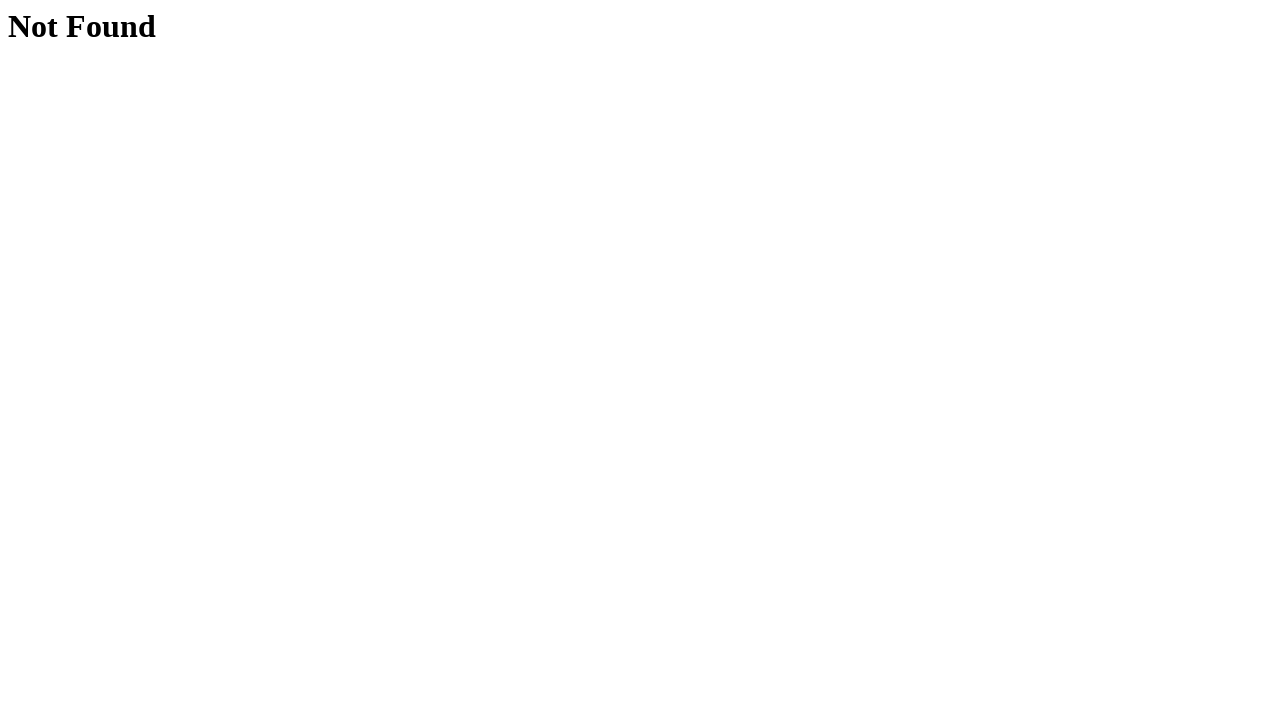

Not Found page loaded
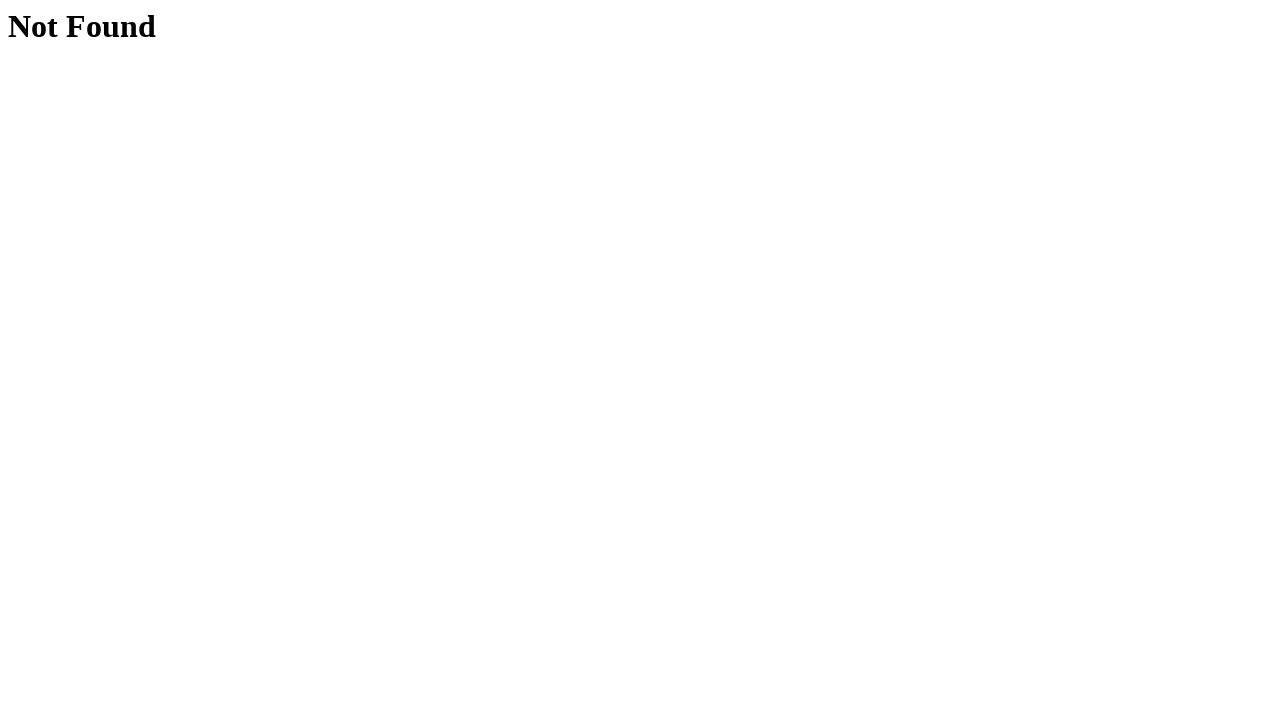

Verified page heading is 'Not Found'
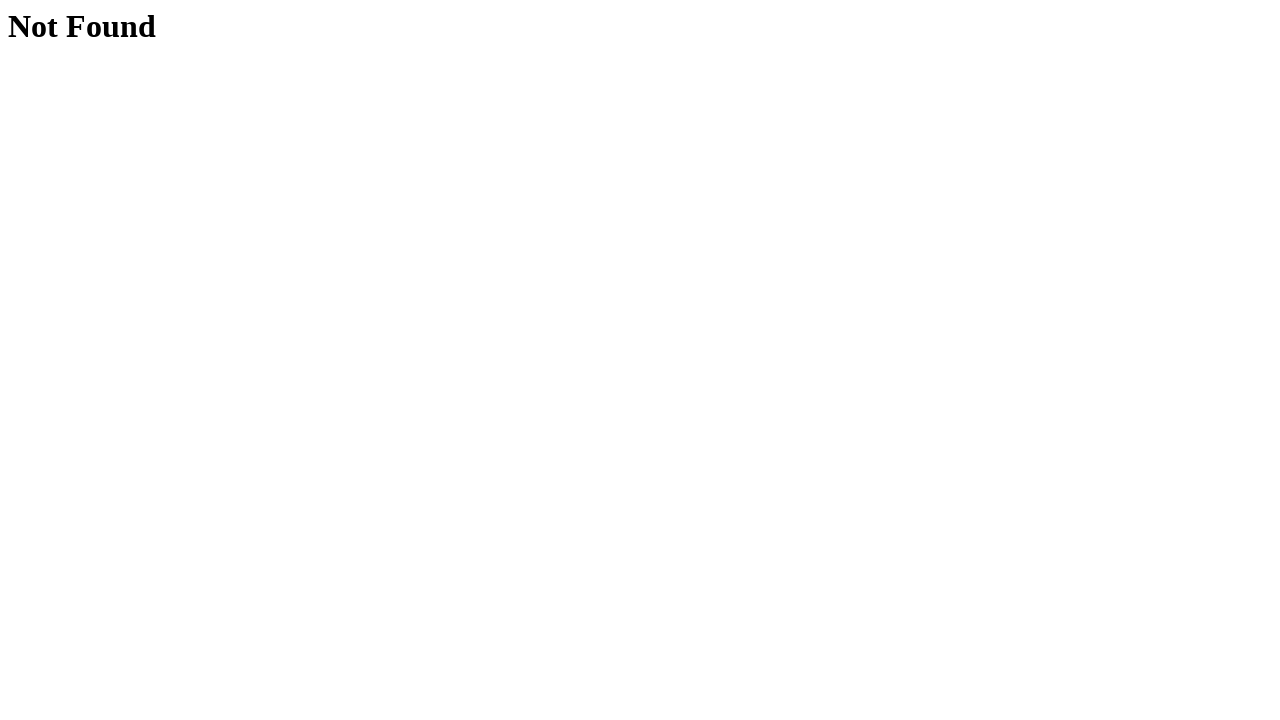

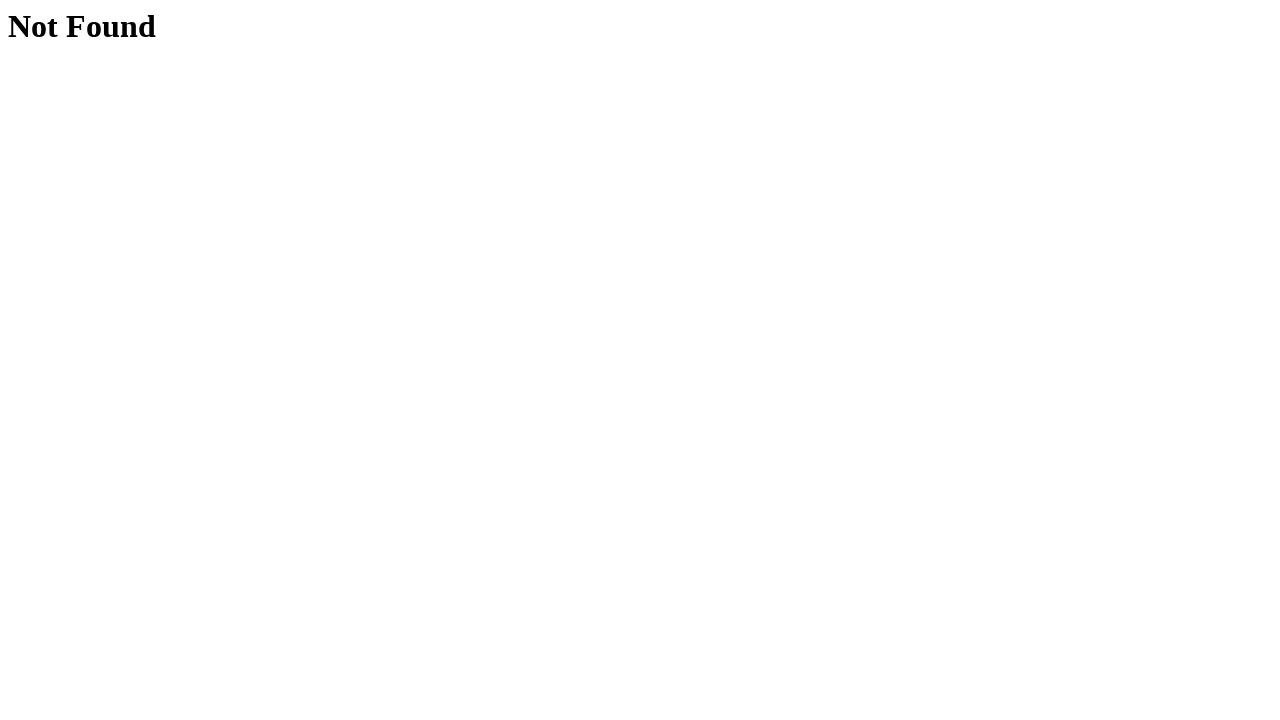